Verifies the registration form header text and first name input placeholder text

Starting URL: https://practice.cydeo.com/registration_form

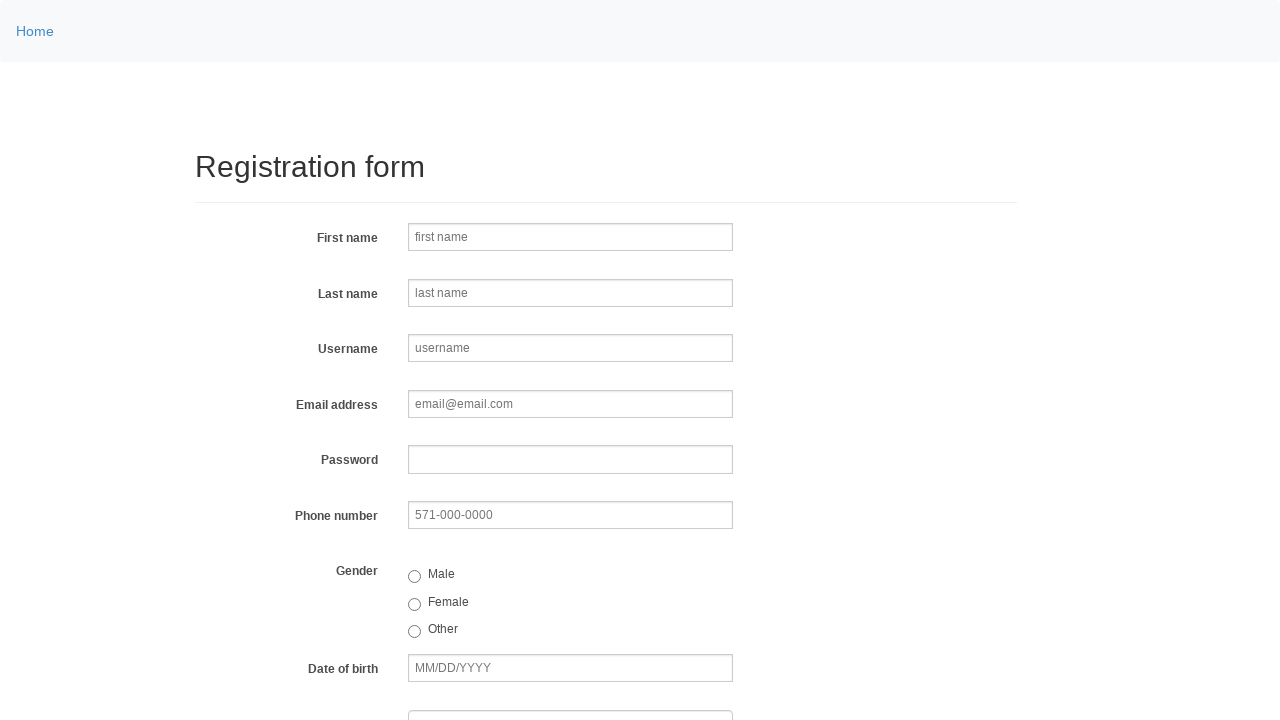

Navigated to registration form page
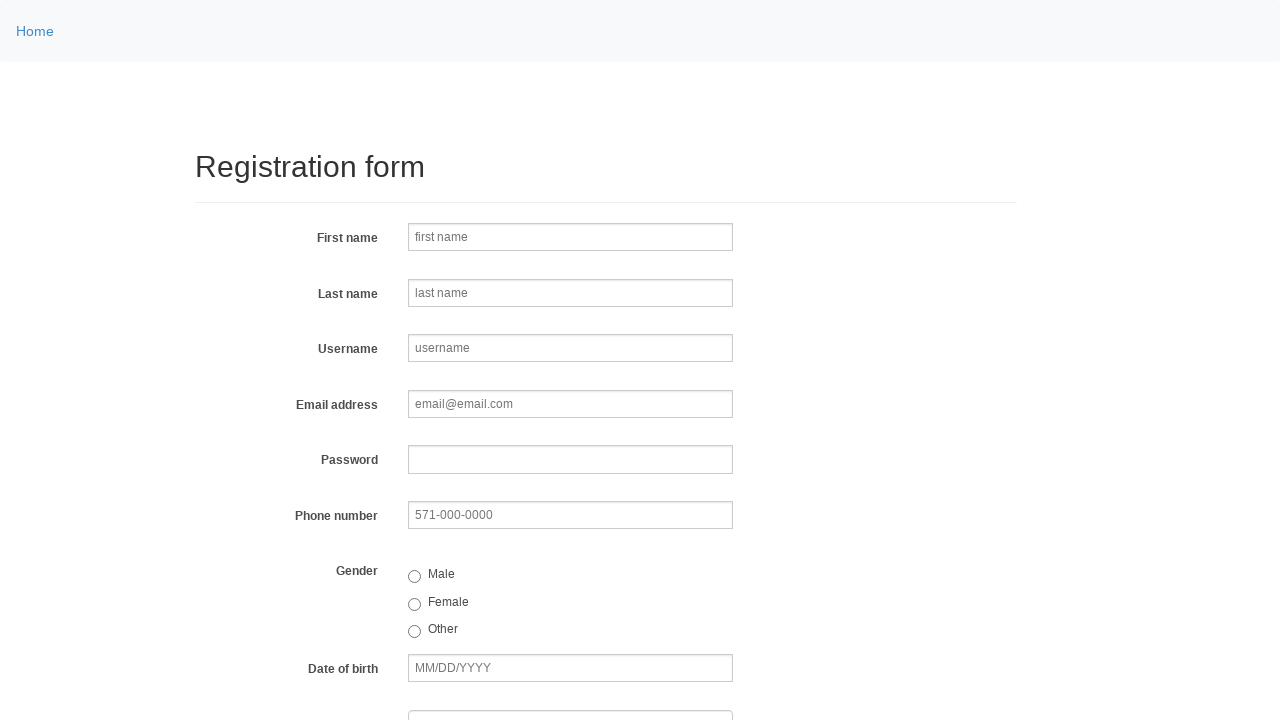

Located registration form header element
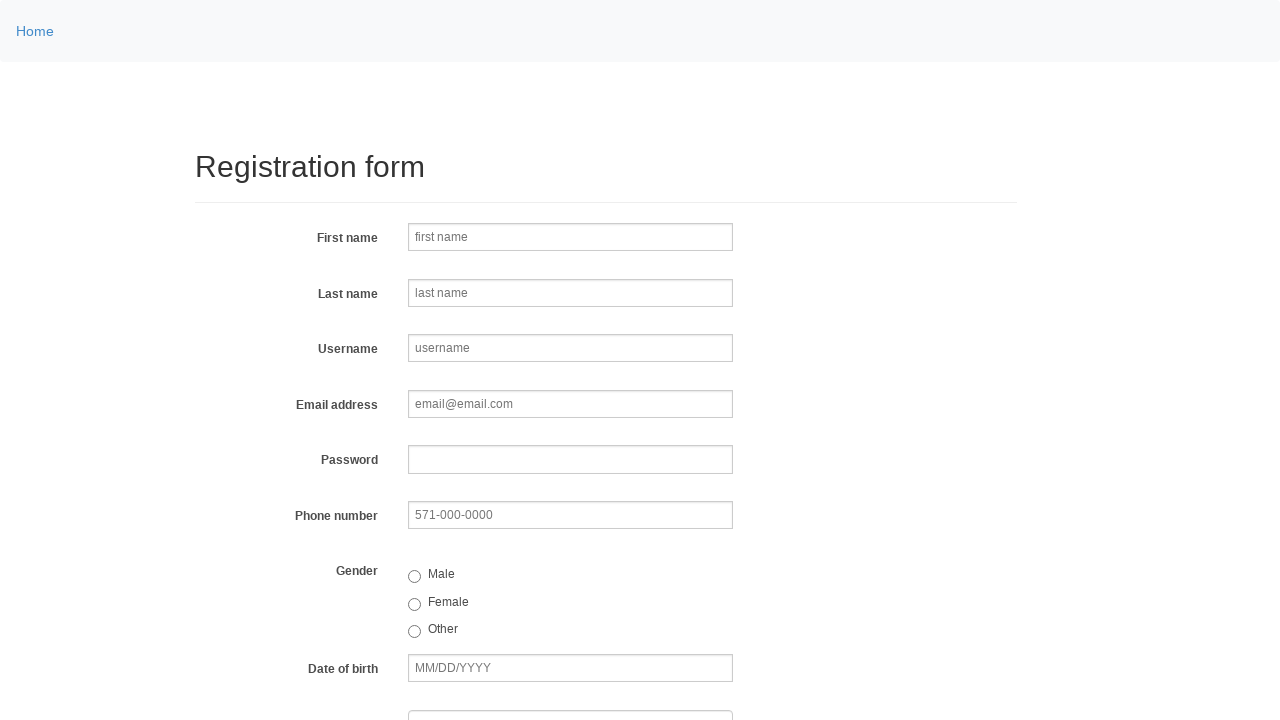

Retrieved header text: 'Registration form'
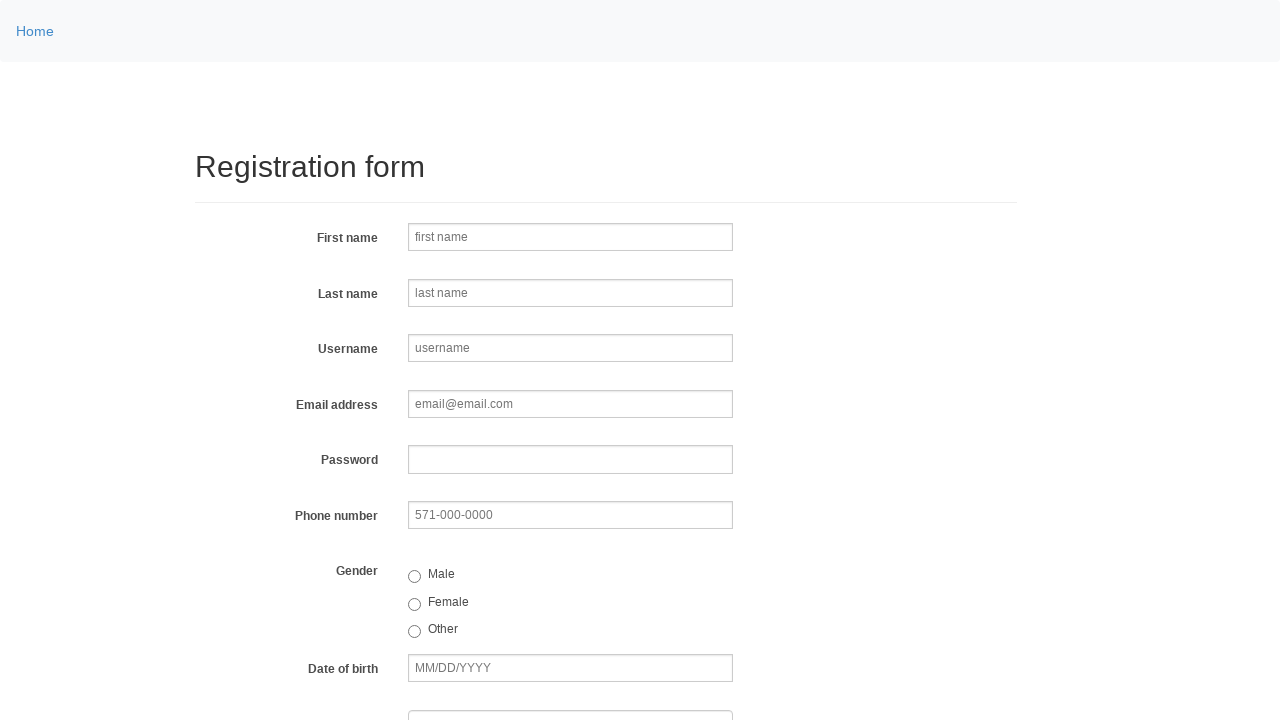

Verified header text matches 'Registration form'
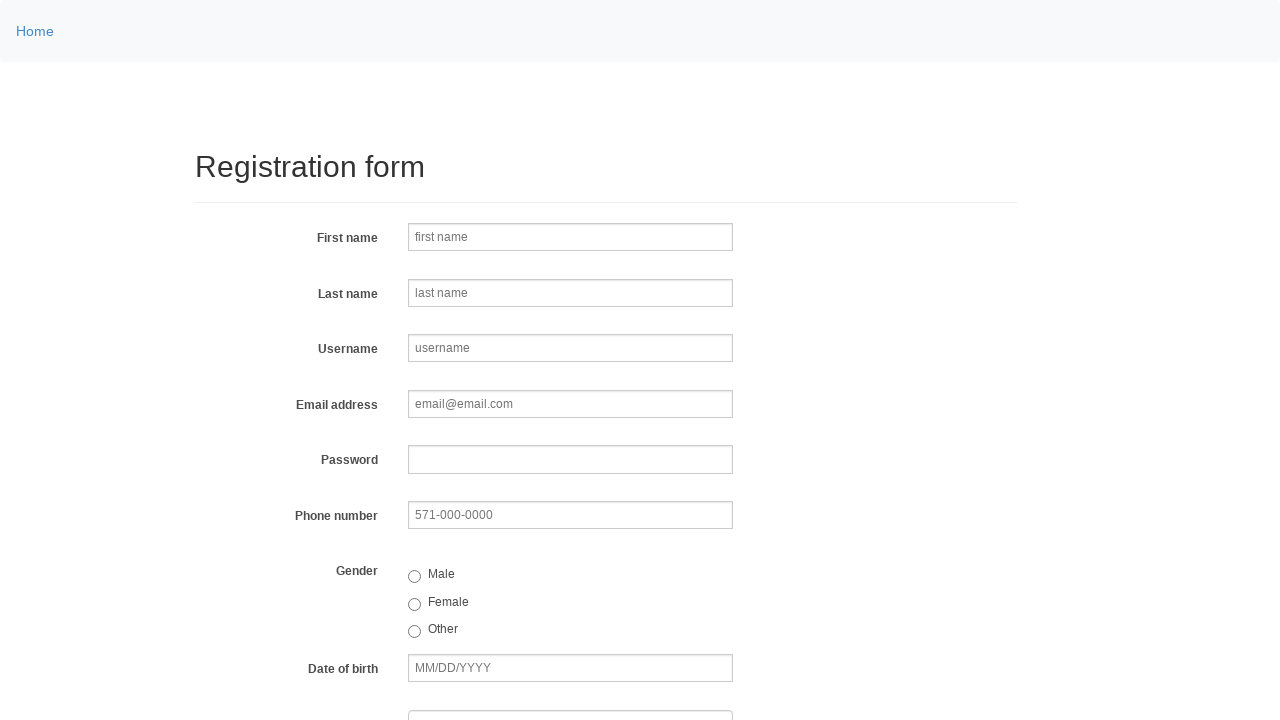

Located first name input field
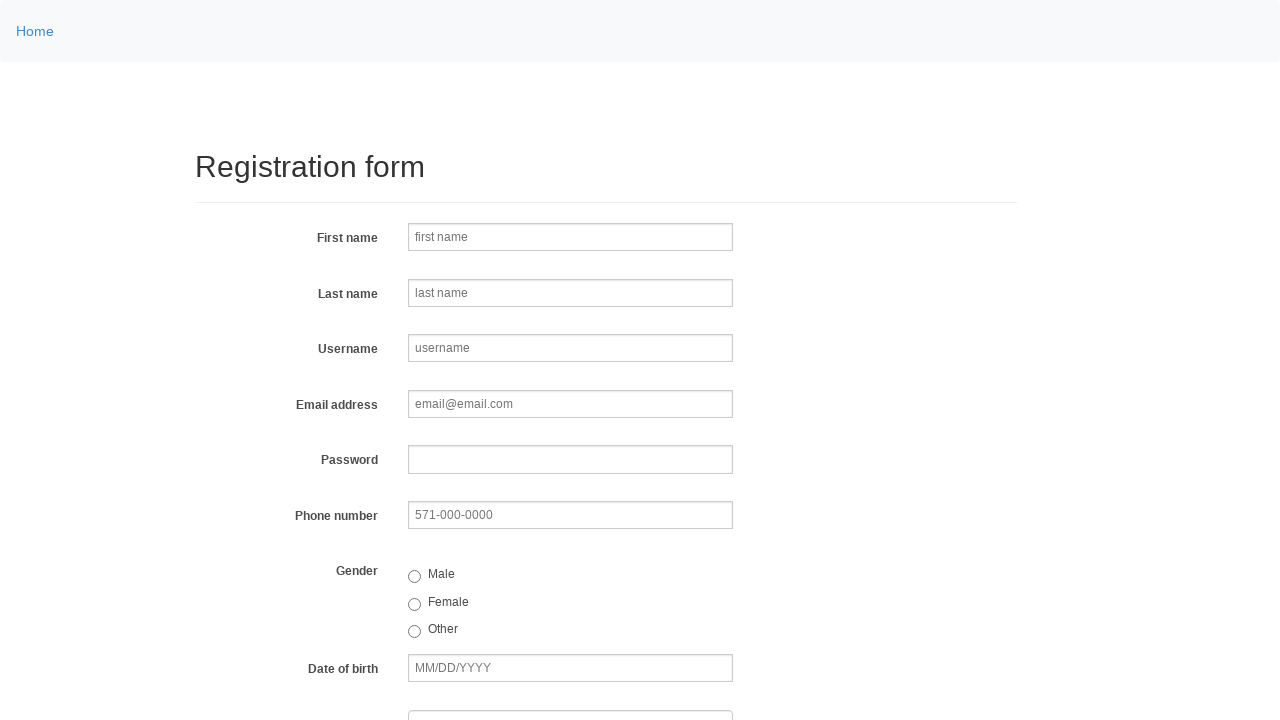

Retrieved placeholder text: 'first name'
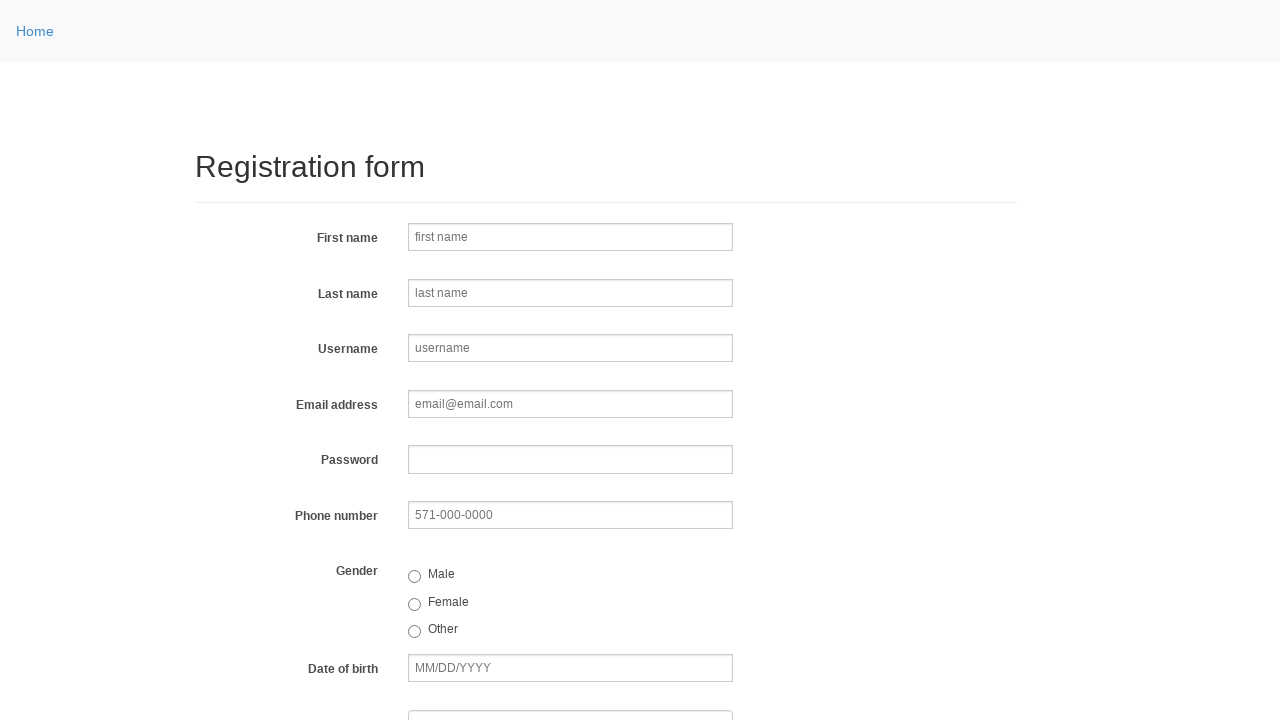

Verified first name input placeholder matches 'first name'
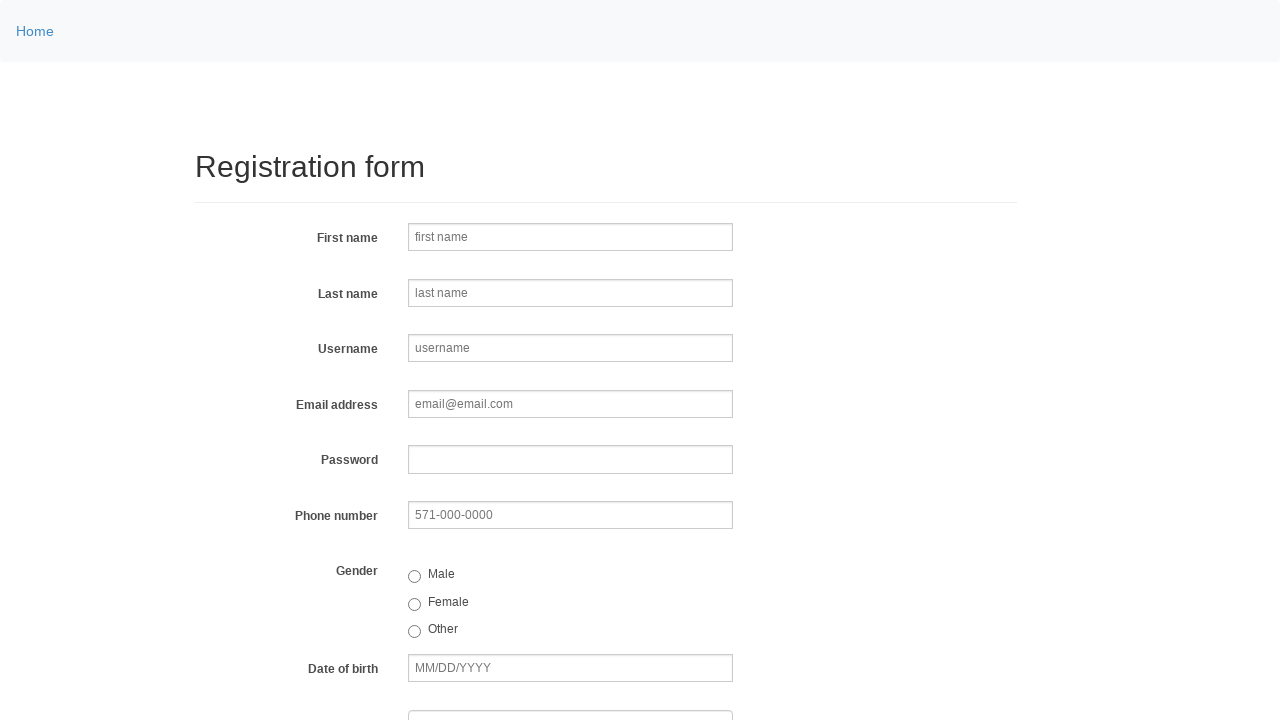

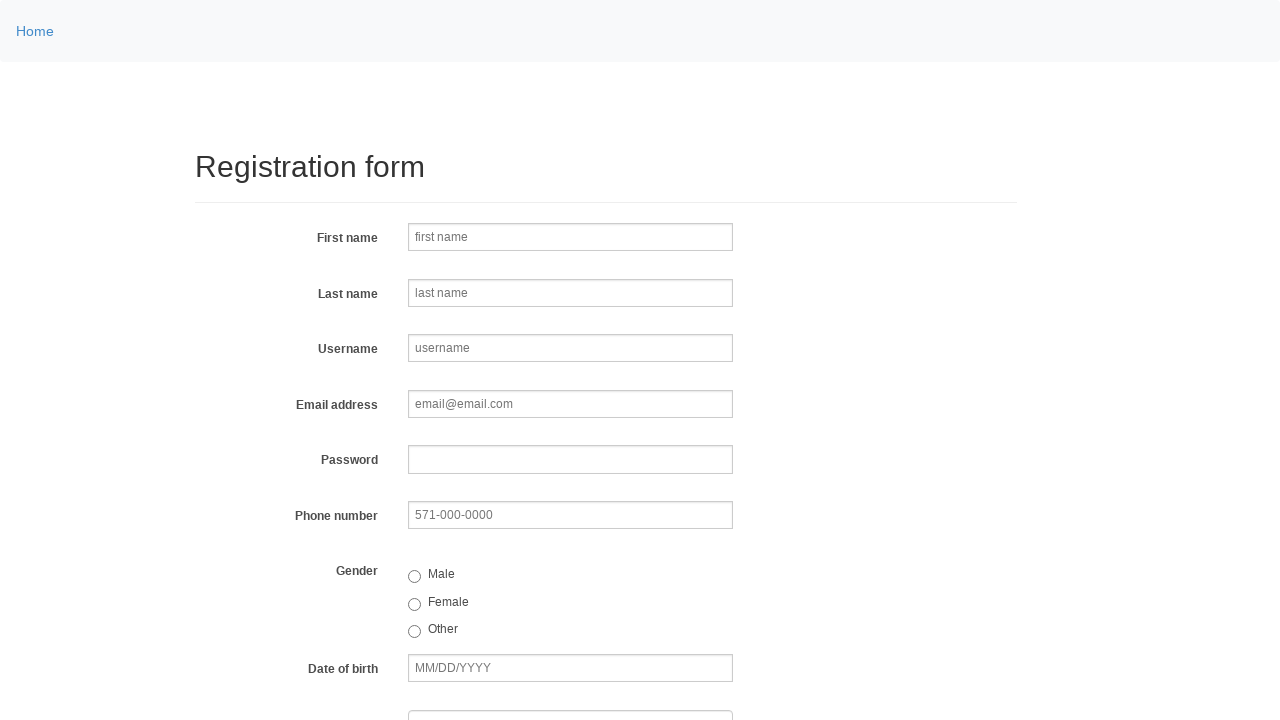